Opens the YouTube homepage and verifies the page loads successfully by waiting for the main content to be visible.

Starting URL: https://www.youtube.com/

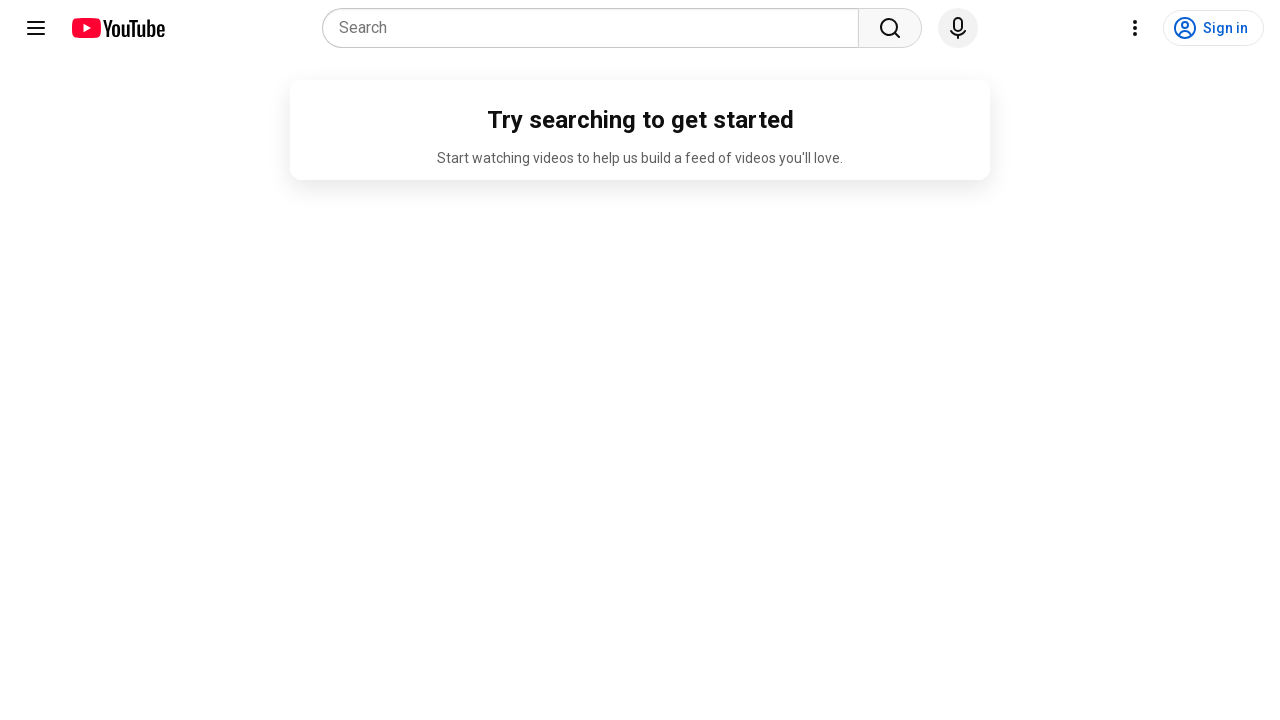

Navigated to YouTube homepage
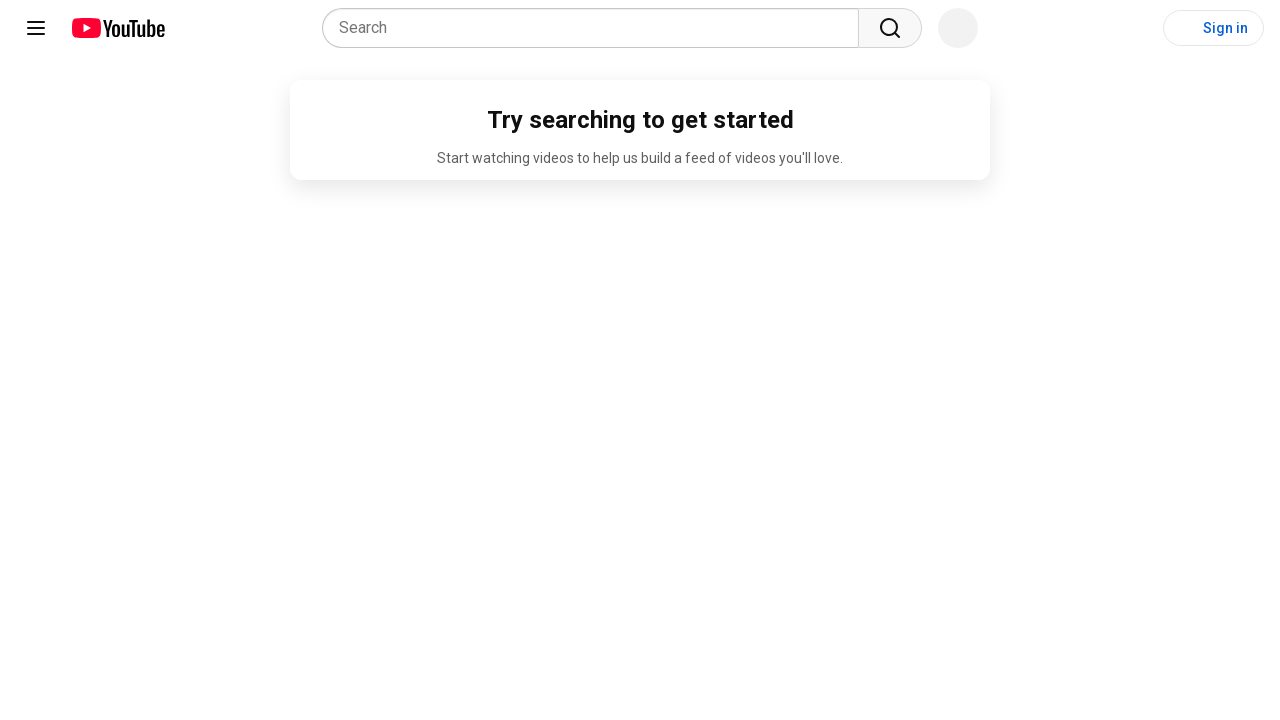

Main content loaded and became visible
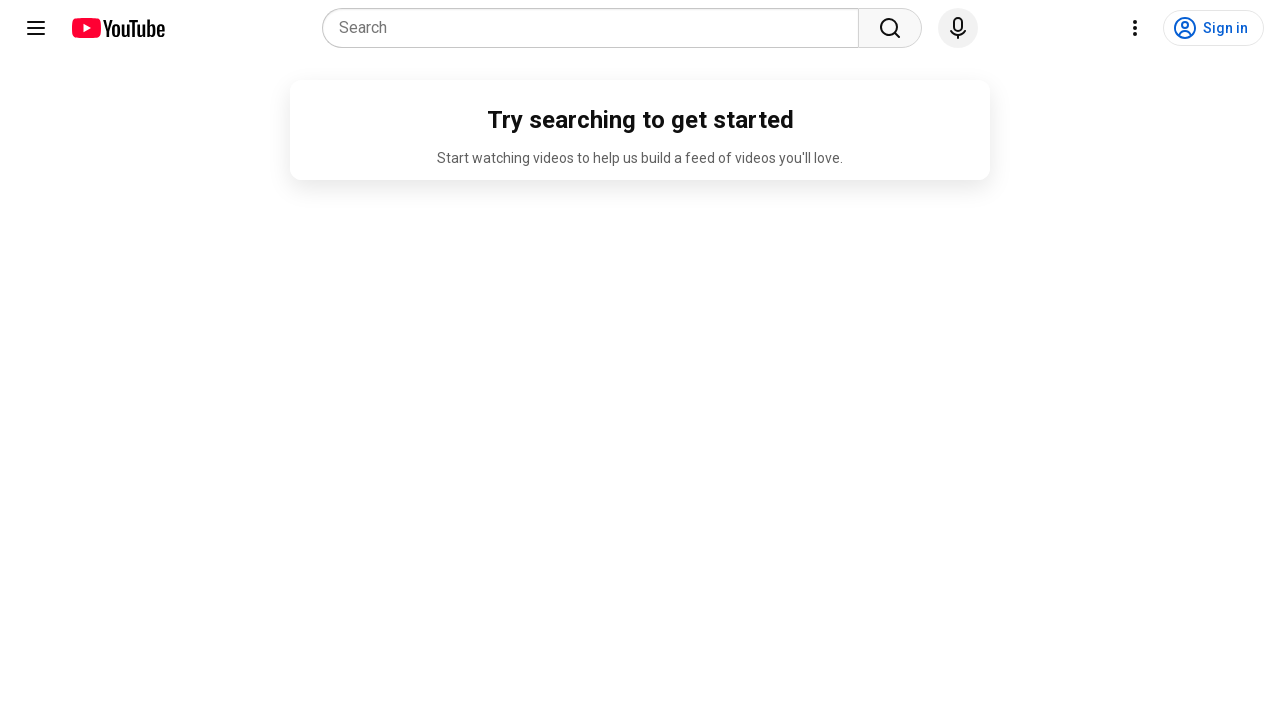

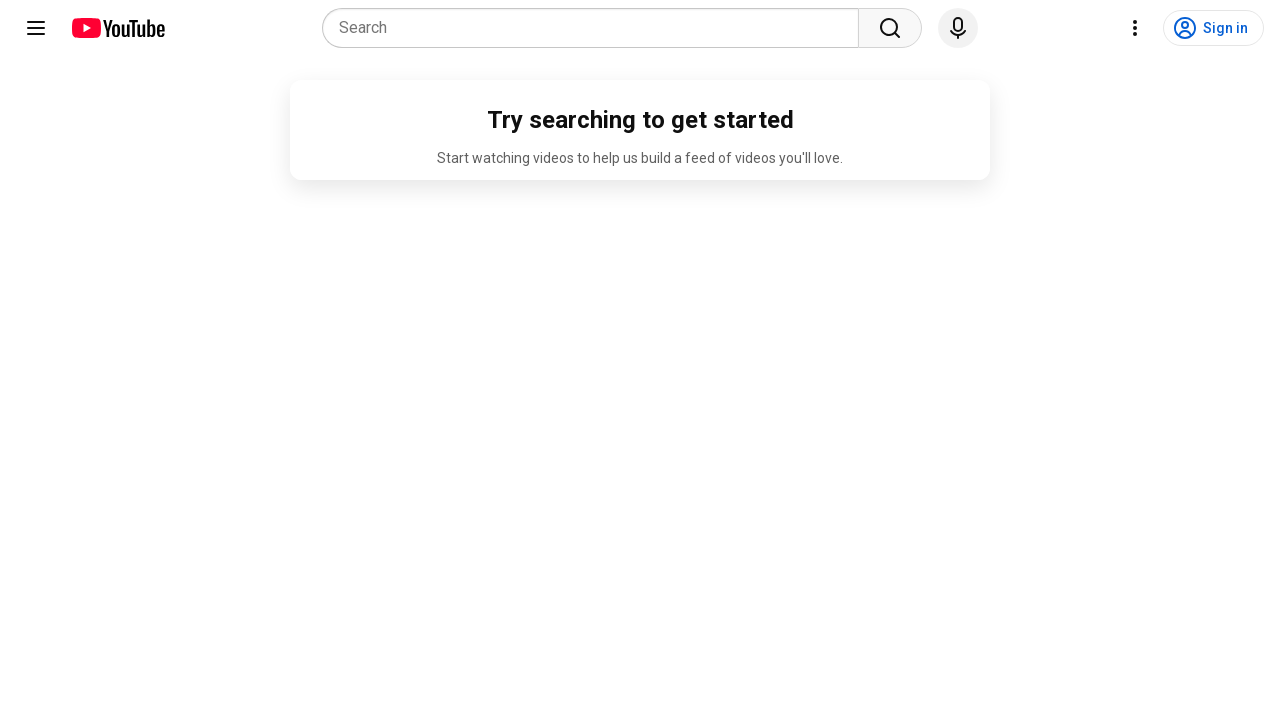